Tests drag and drop functionality by dragging an element from one location to another on the page

Starting URL: https://www.leafground.com/drag.xhtml

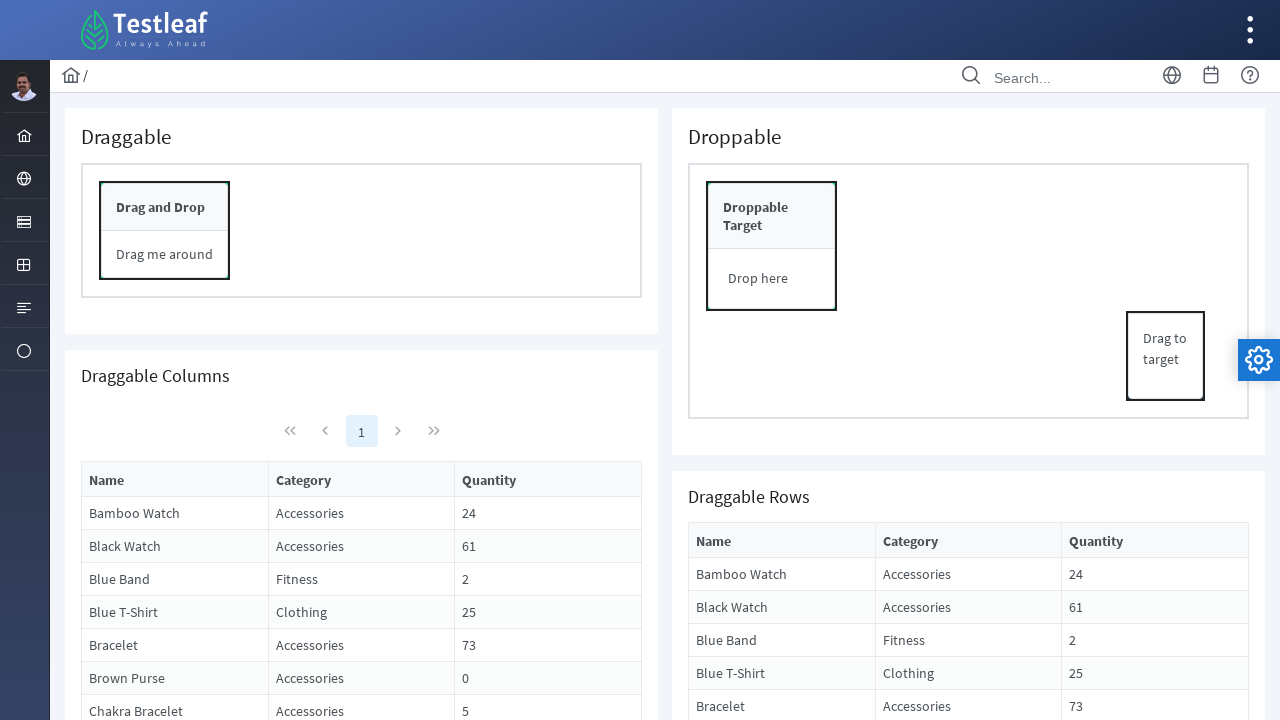

Navigated to drag and drop test page
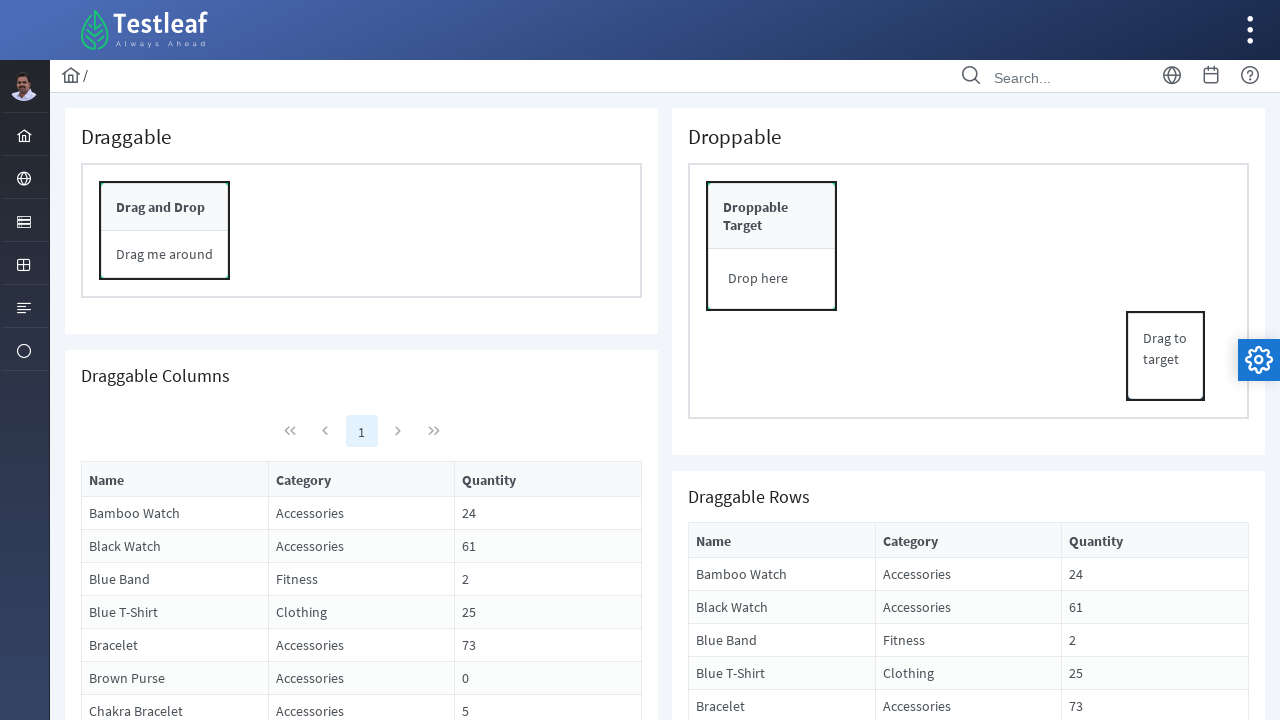

Located draggable element
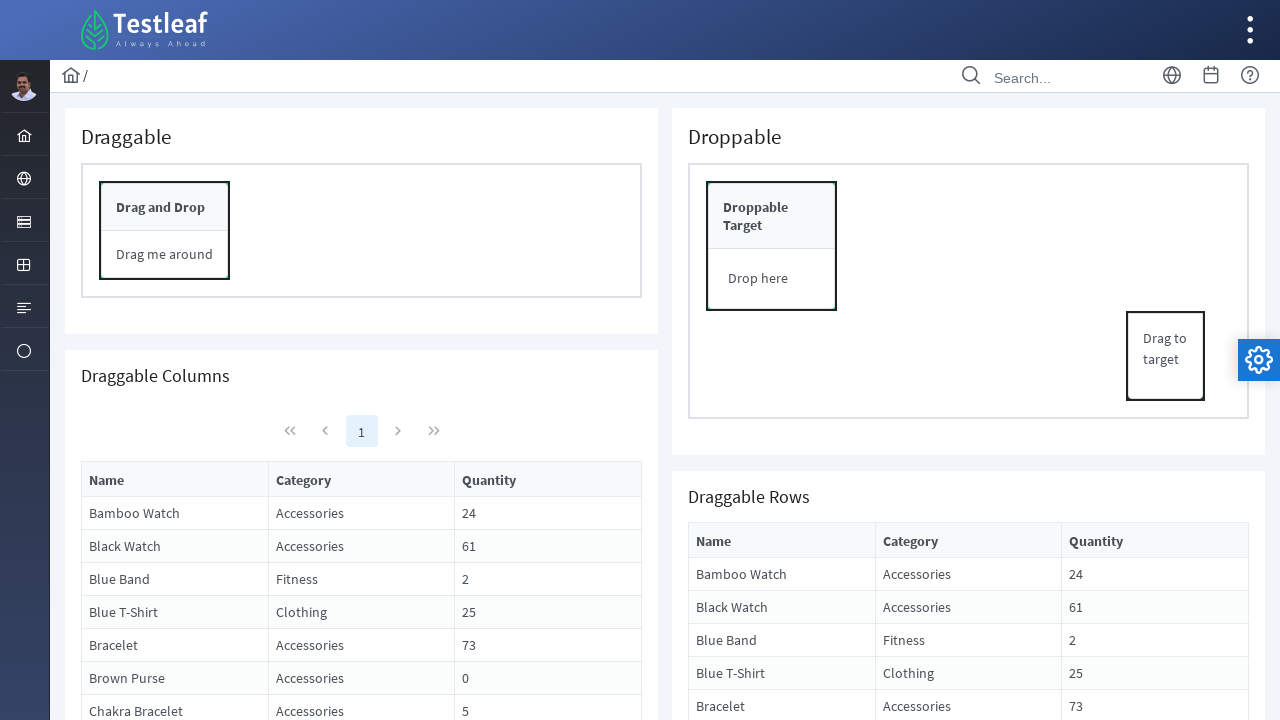

Located drop target element
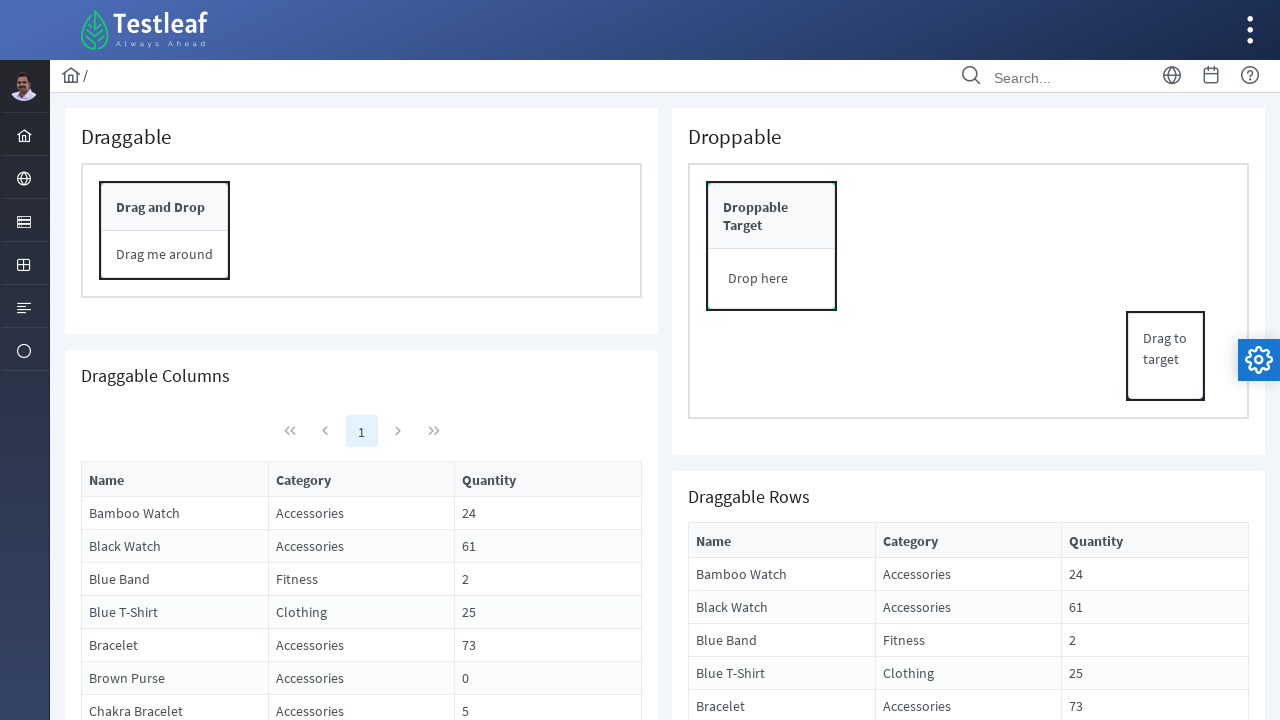

Dragged element to drop target at (772, 246)
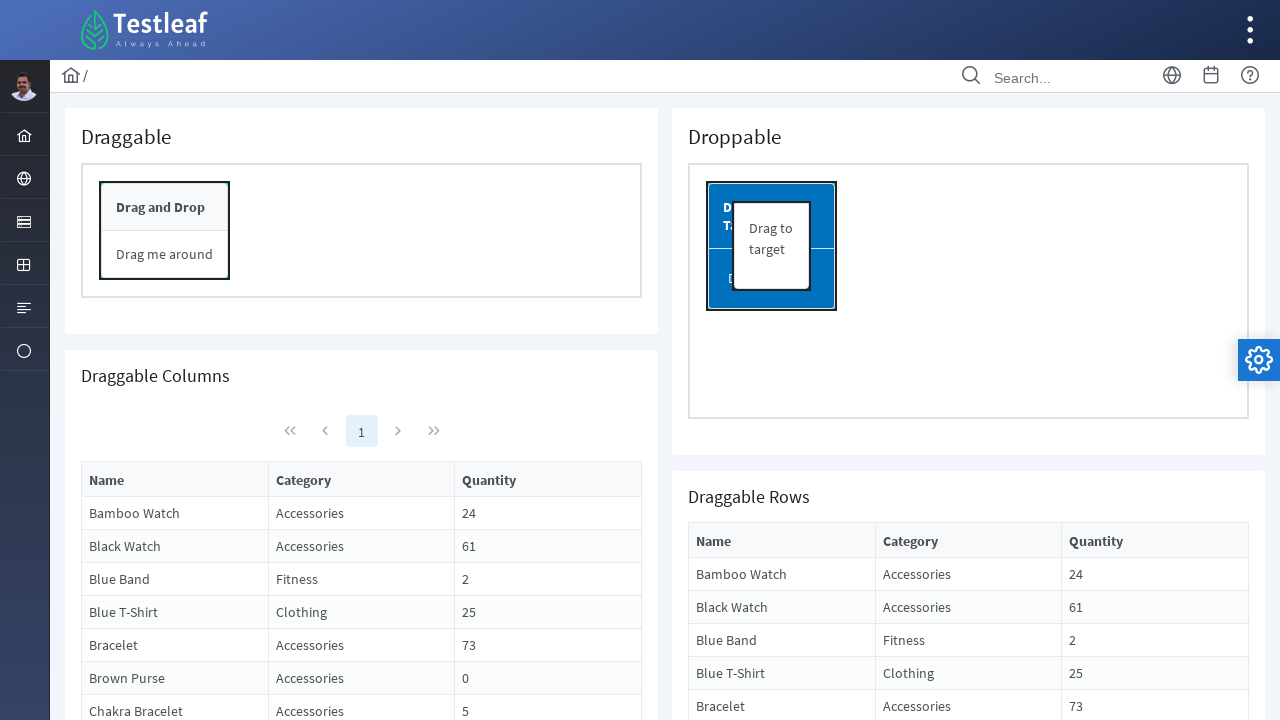

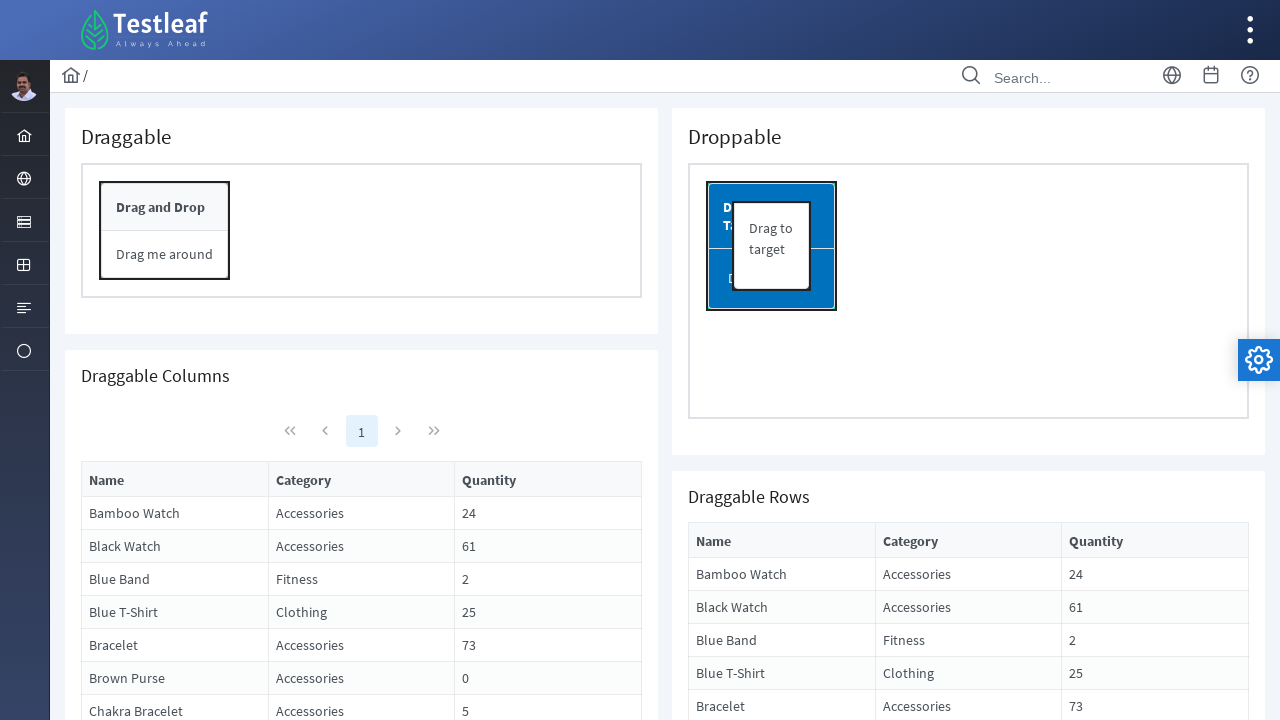